Tests Disappearing Elements page by navigating to it and clicking various navigation items like Home, About, Contact Us, Portfolio, and Gallery

Starting URL: https://the-internet.herokuapp.com/

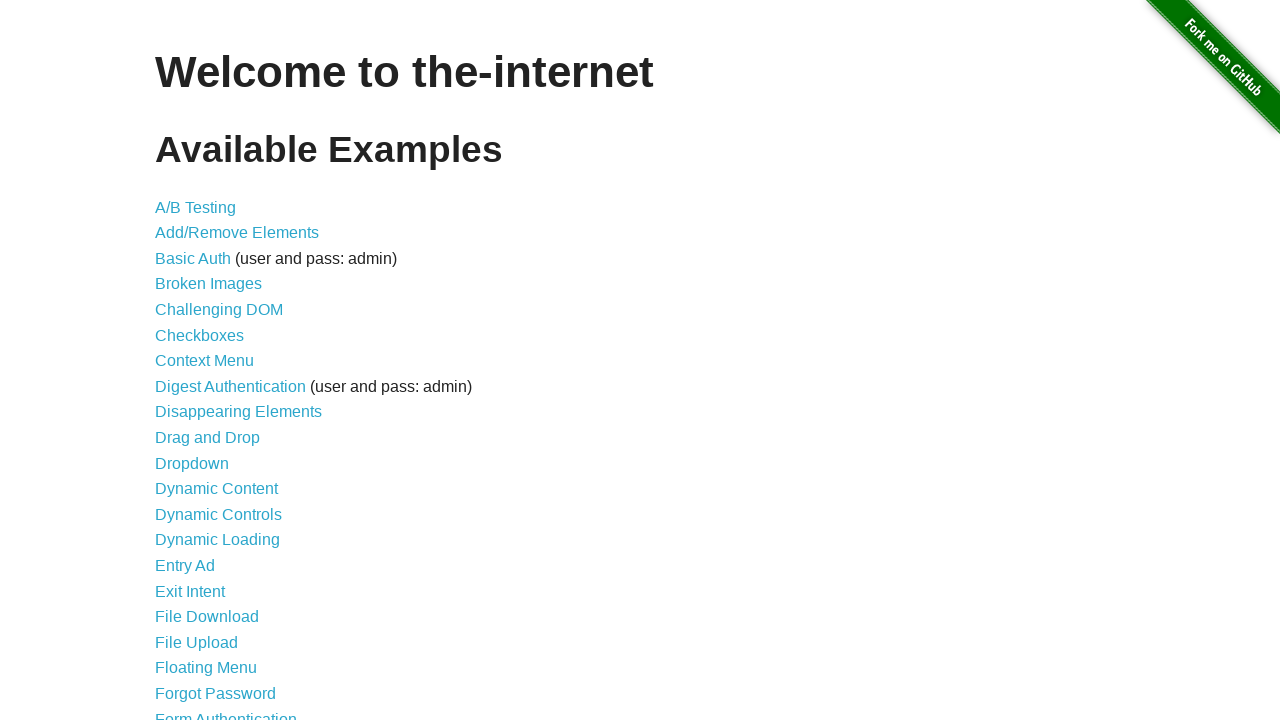

Clicked 'Disappearing Elements' from the list at (238, 412) on internal:role=listitem >> internal:text="Disappearing Elements"i
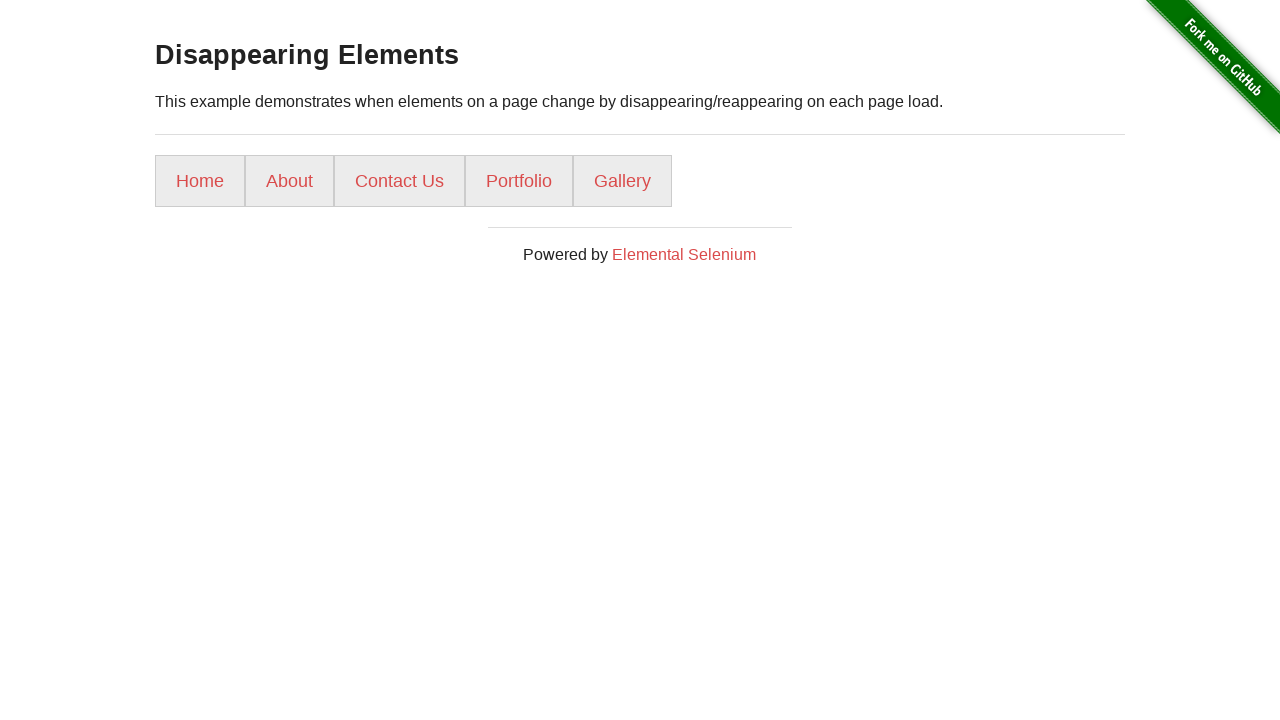

Disappearing Elements page loaded
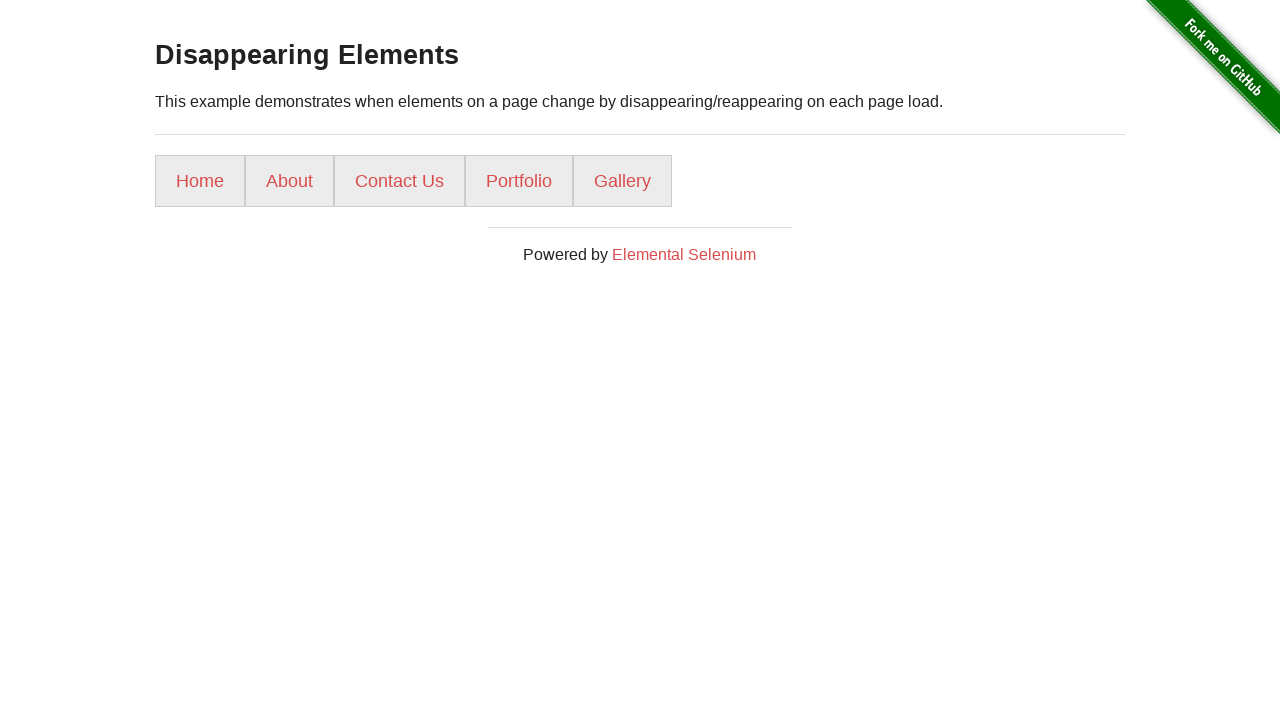

Located Home navigation link
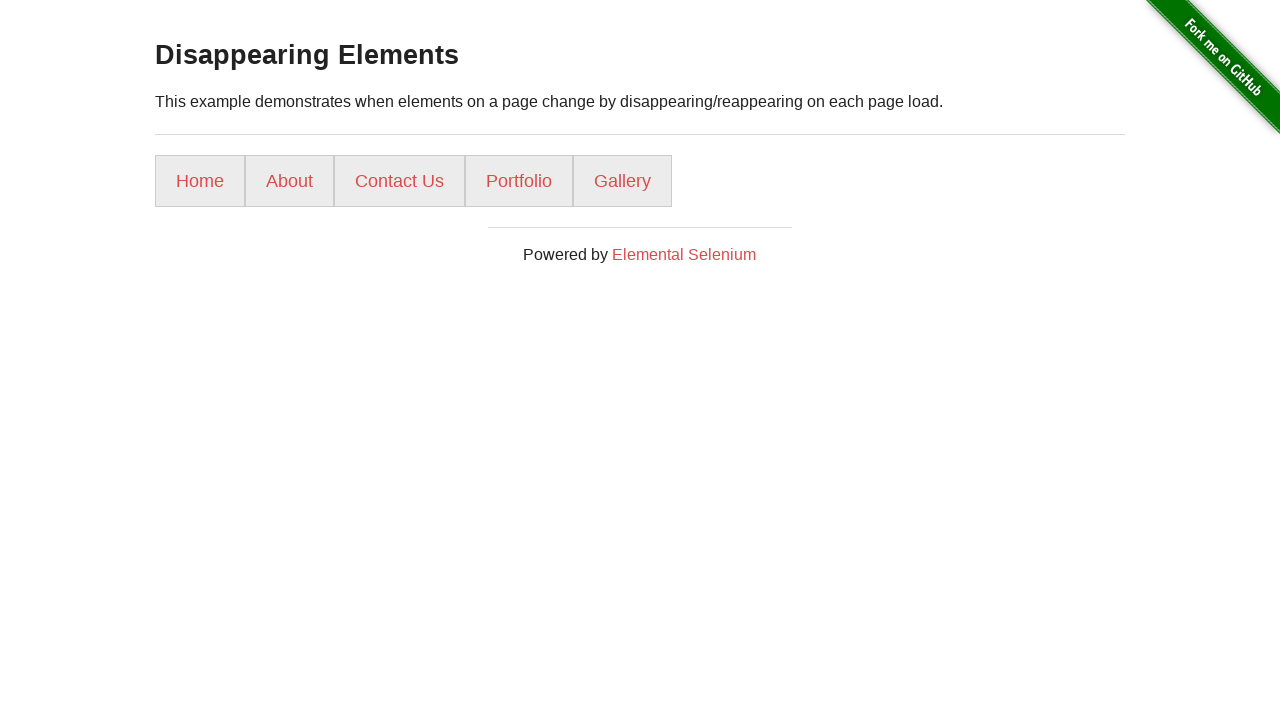

Clicked Home navigation link at (200, 181) on internal:role=listitem >> internal:has-text="Home"i
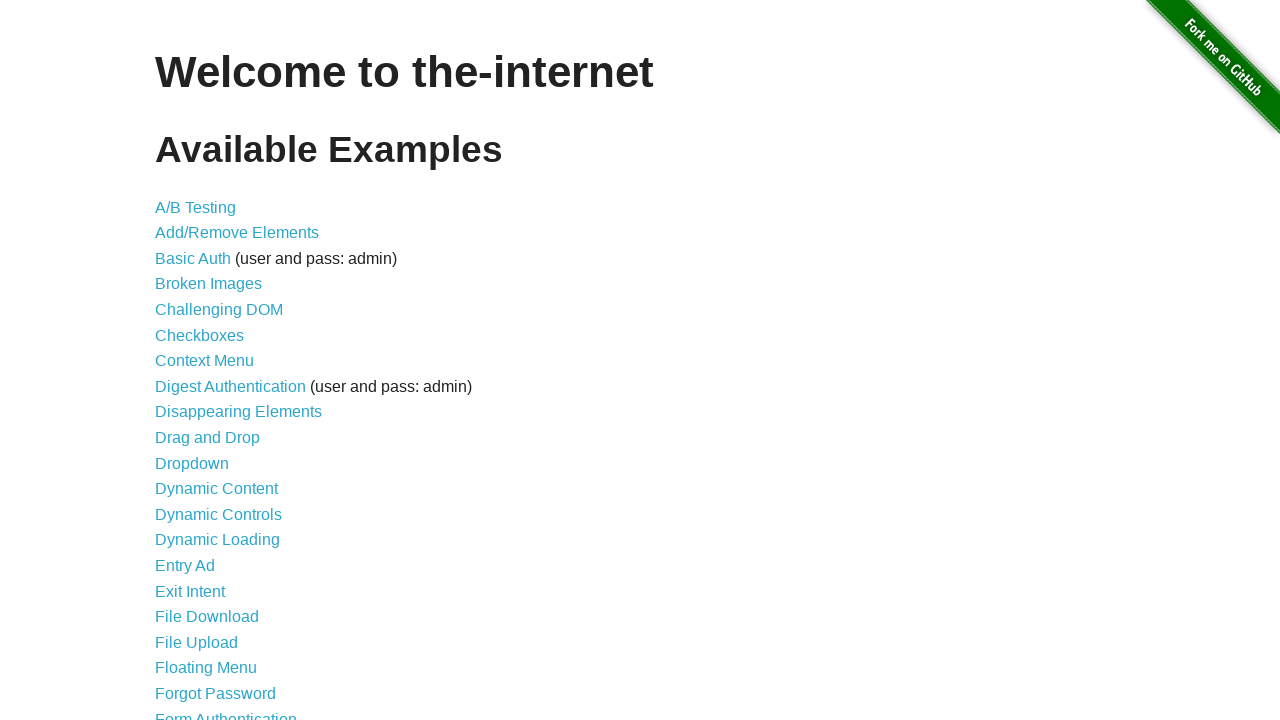

Home page welcome heading loaded
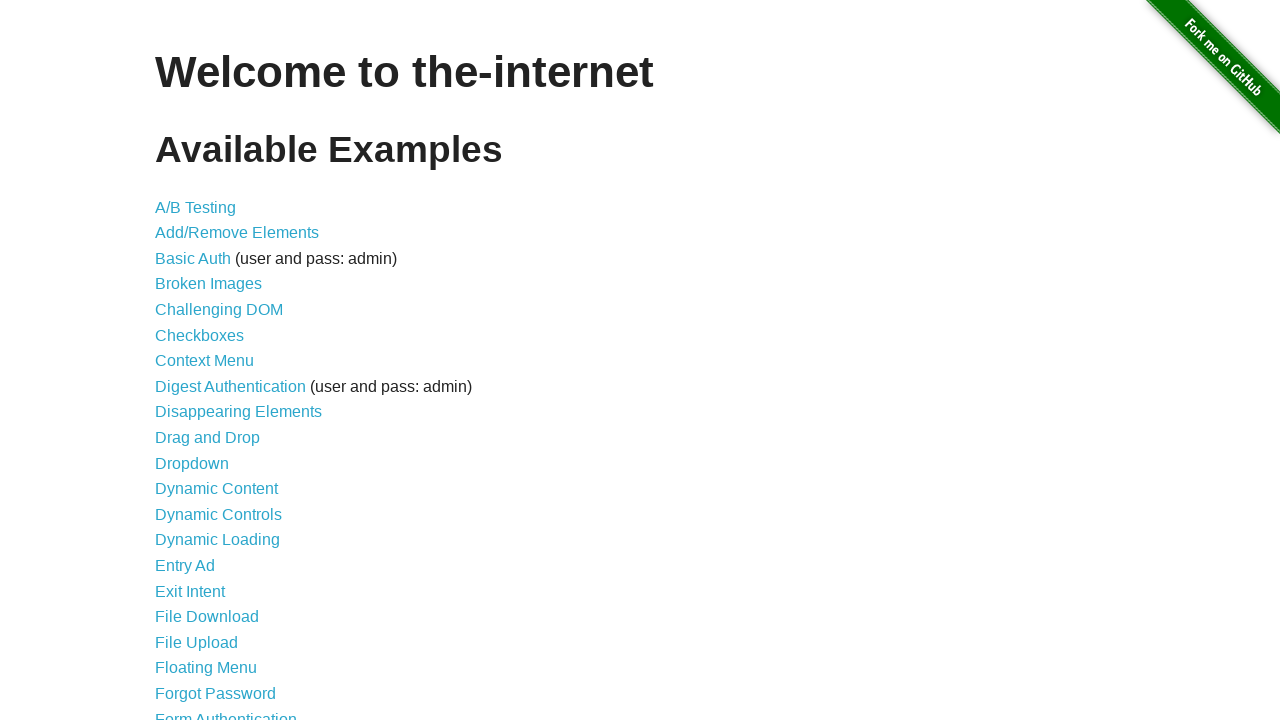

Navigated back to Disappearing Elements page
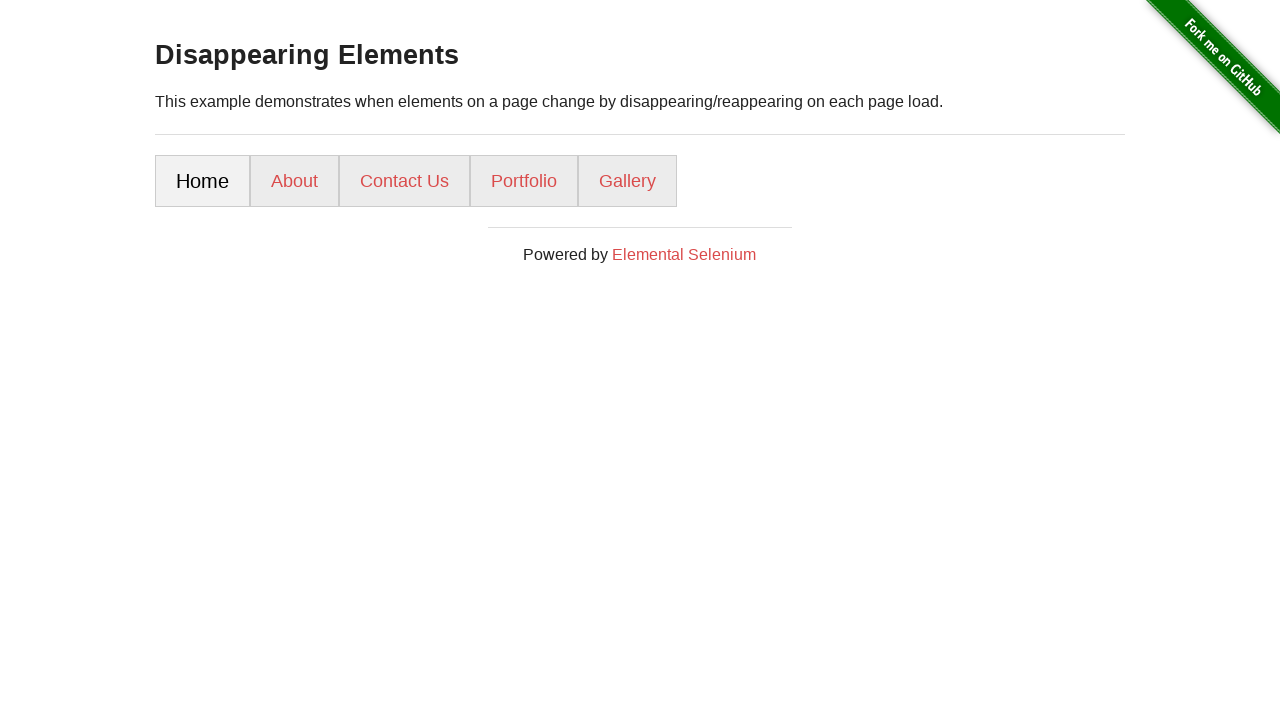

Located About navigation link
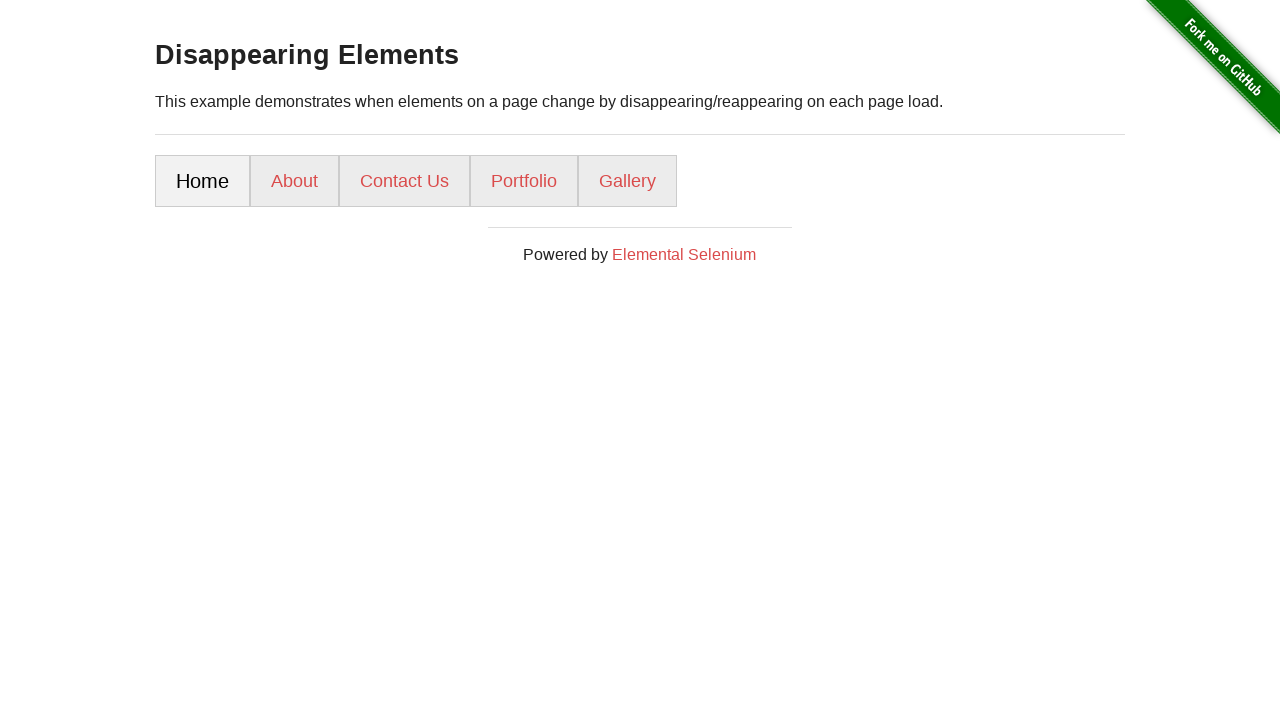

Clicked About navigation link at (294, 181) on internal:role=listitem >> internal:has-text="About"i
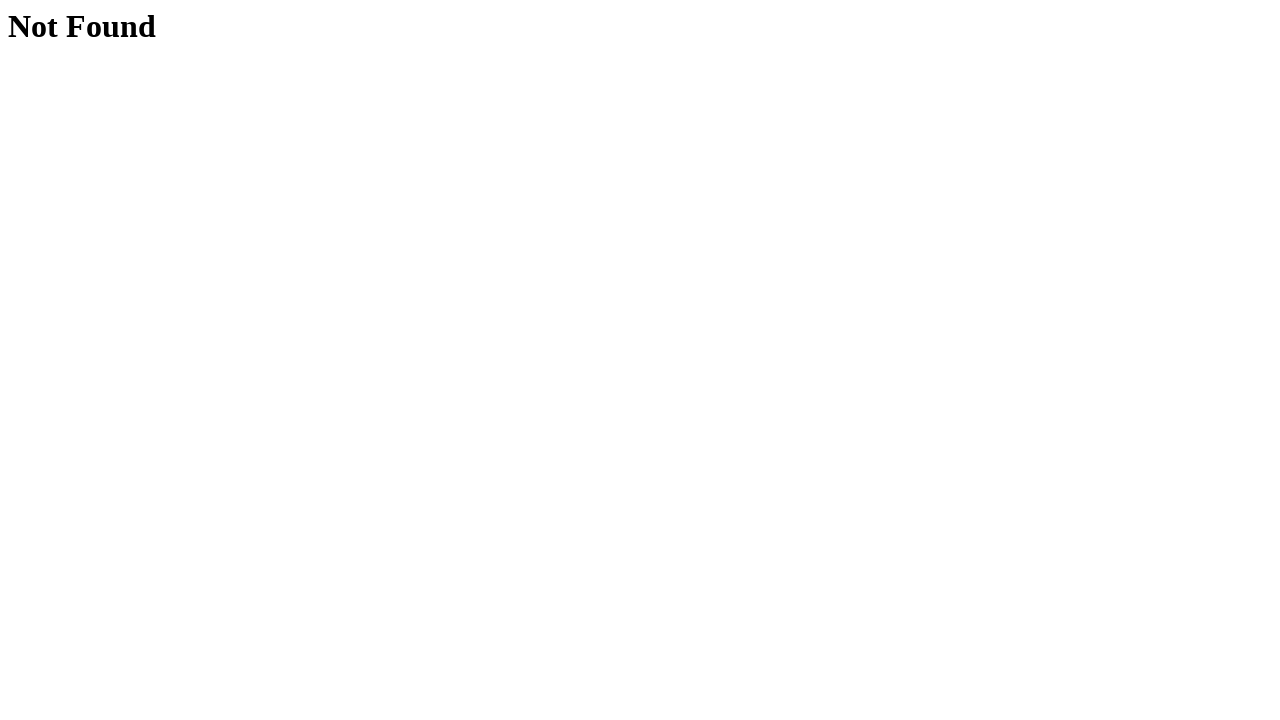

Navigated back to Disappearing Elements page
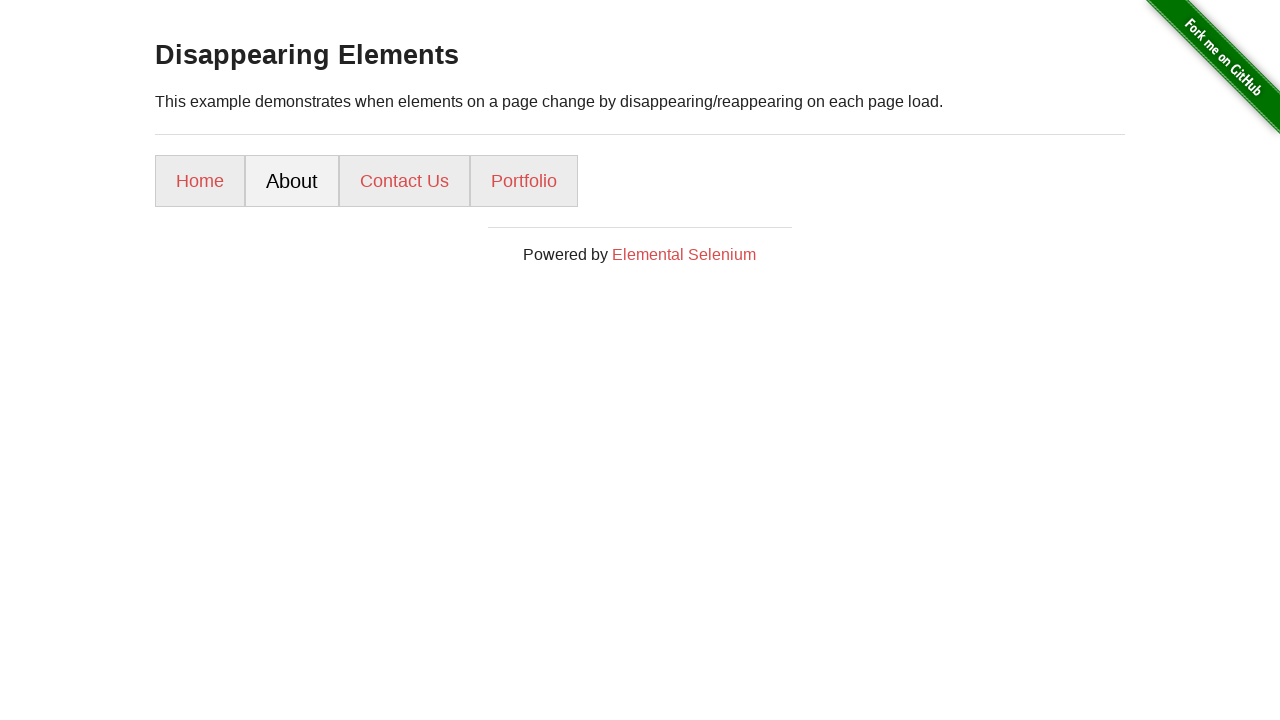

Located Contact Us navigation link
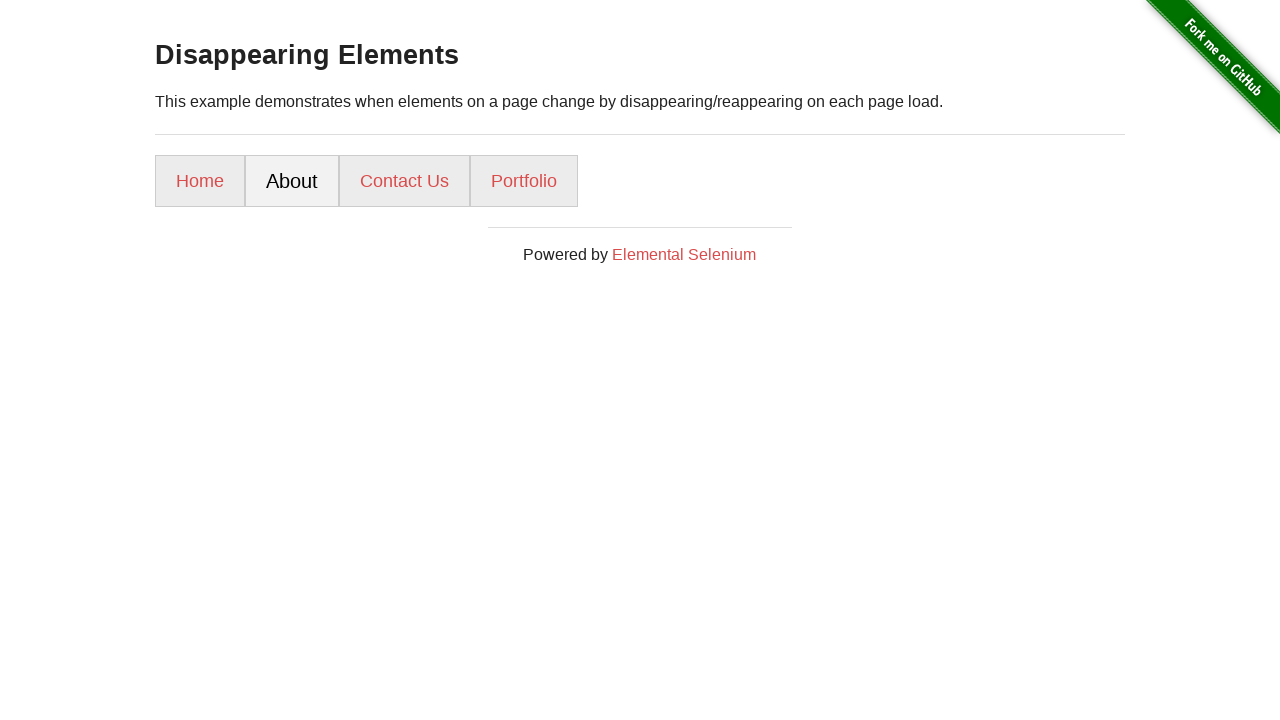

Clicked Contact Us navigation link at (404, 181) on internal:role=listitem >> internal:has-text="Contact Us"i
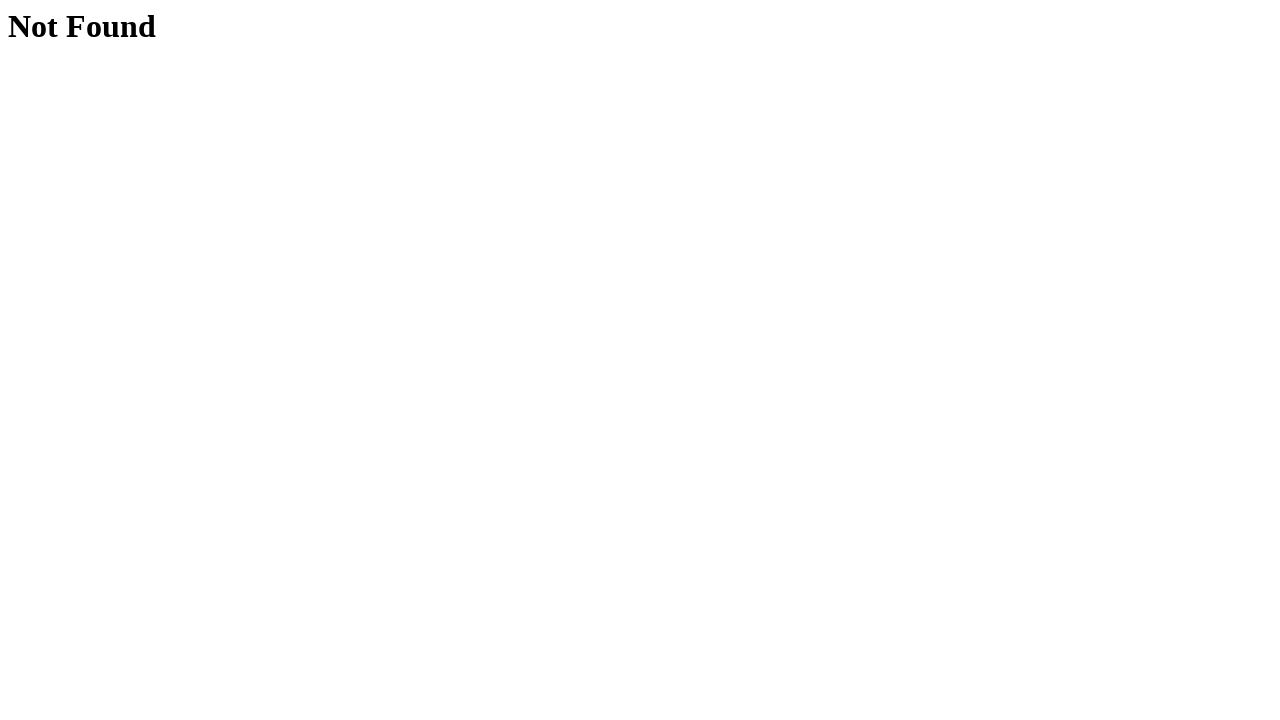

Navigated back to Disappearing Elements page
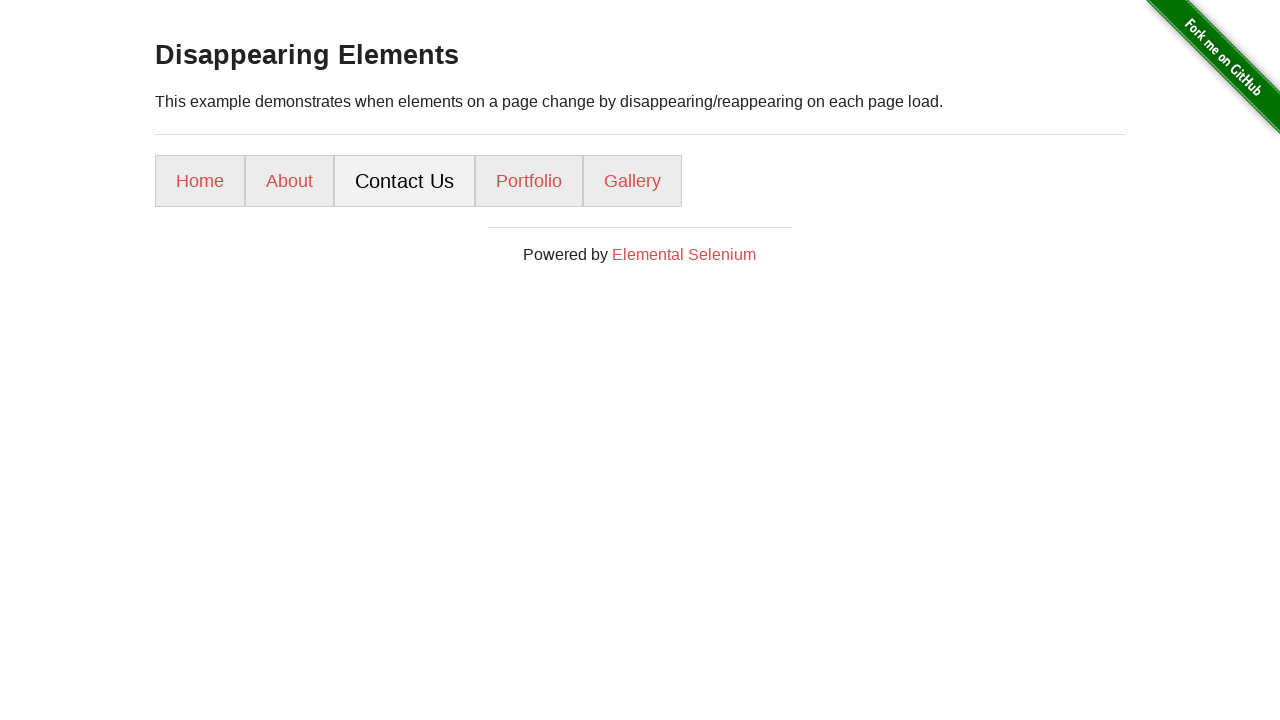

Located Portfolio navigation link
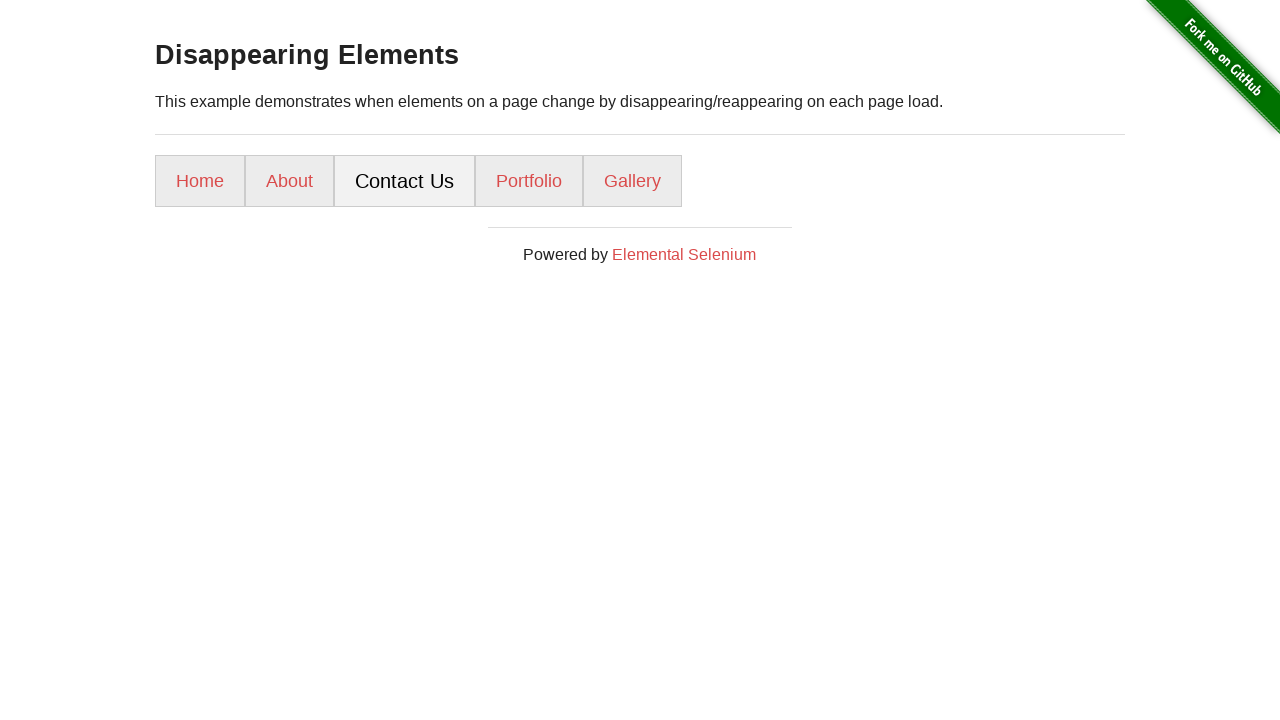

Clicked Portfolio navigation link at (529, 181) on internal:role=listitem >> internal:has-text="Portfolio"i
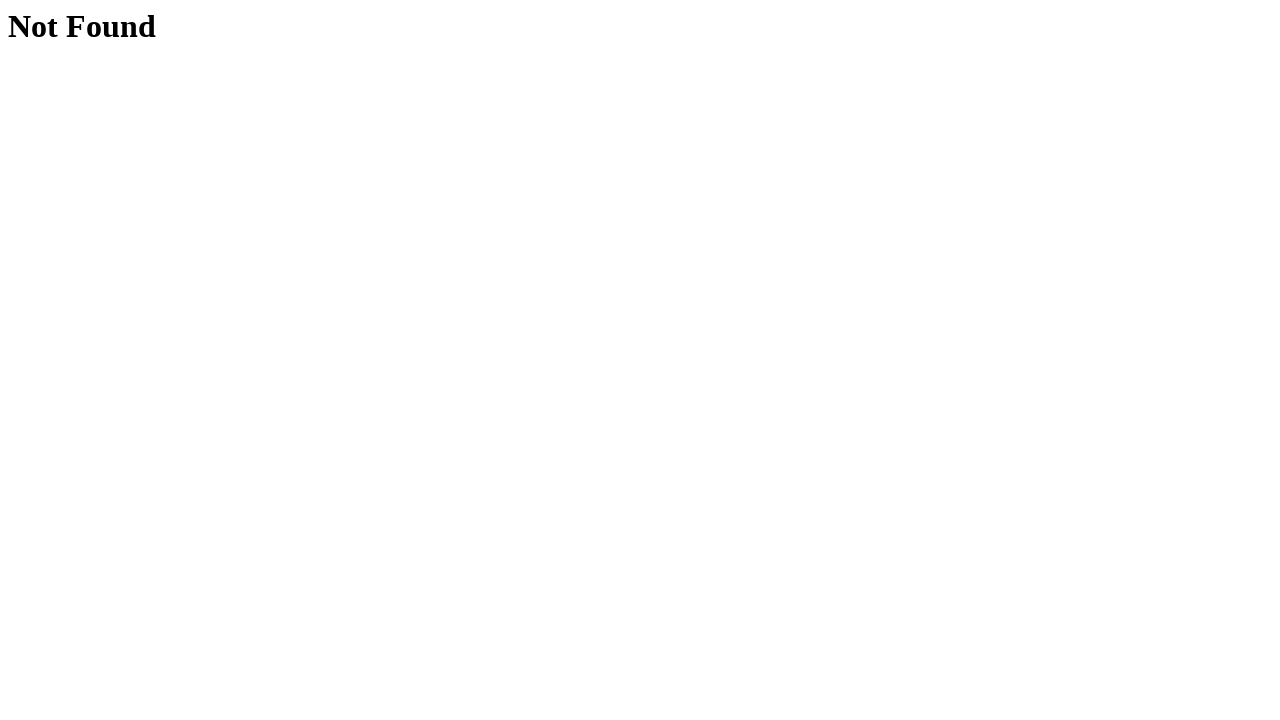

Navigated back to Disappearing Elements page
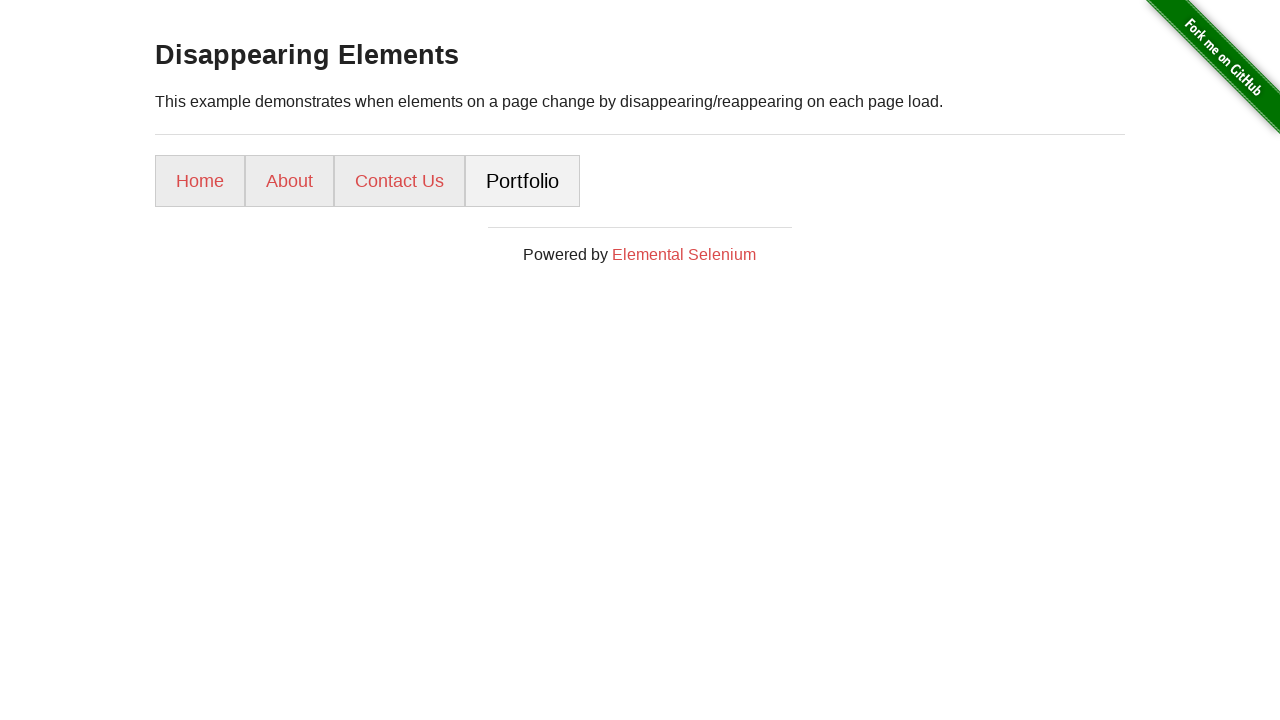

Located Gallery navigation link
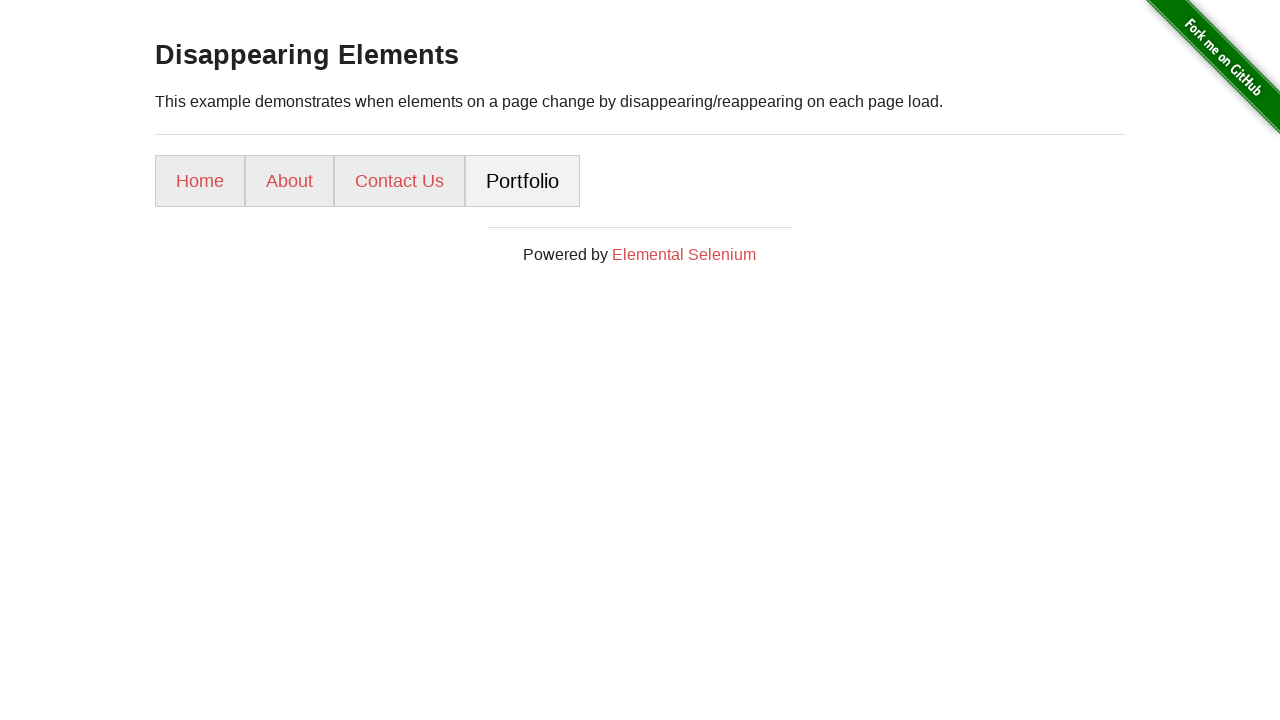

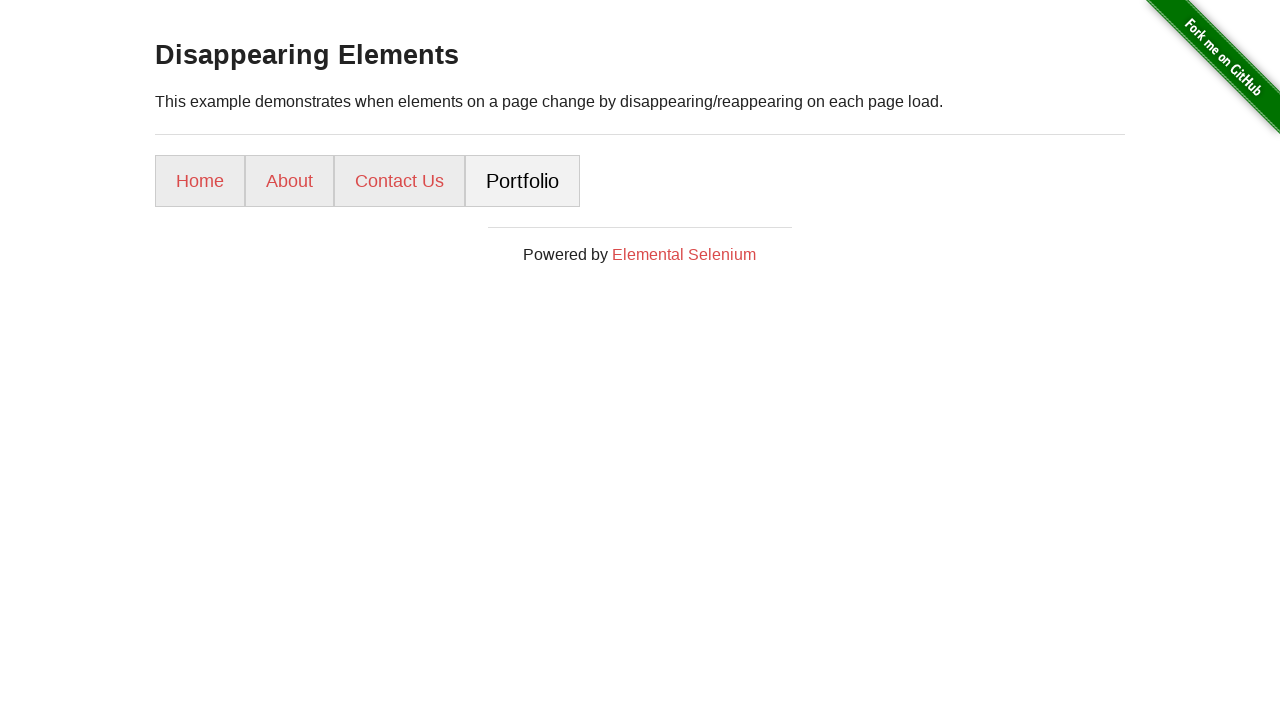